Navigates to GeeksforGeeks homepage and waits for it to load. The original script had commented-out search functionality, so this test just verifies the page loads.

Starting URL: https://www.geeksforgeeks.org/

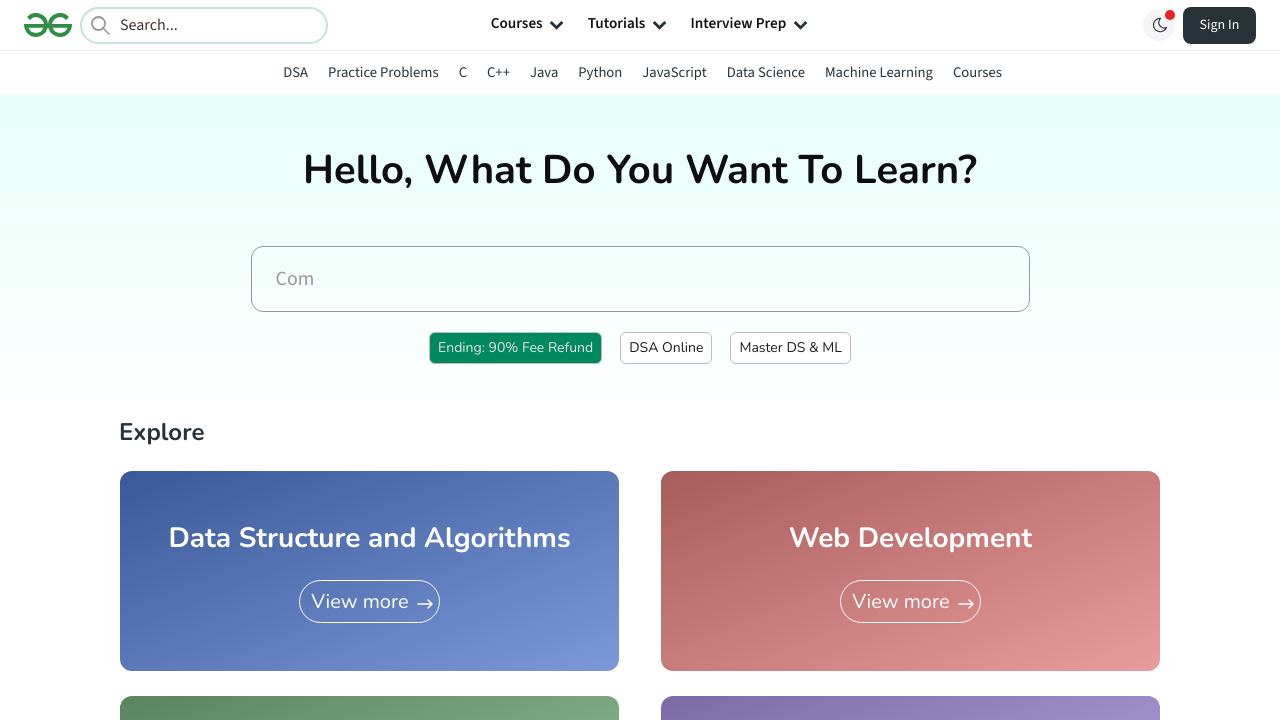

GeeksforGeeks homepage loaded (DOM content loaded)
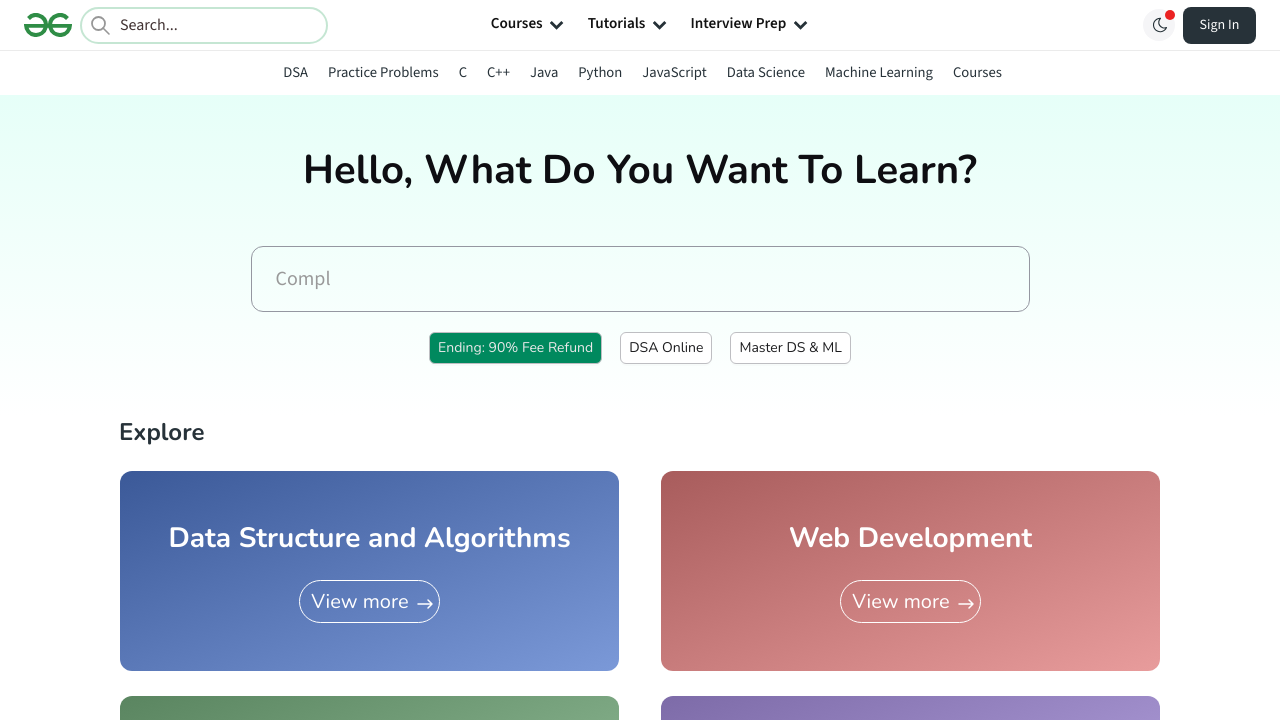

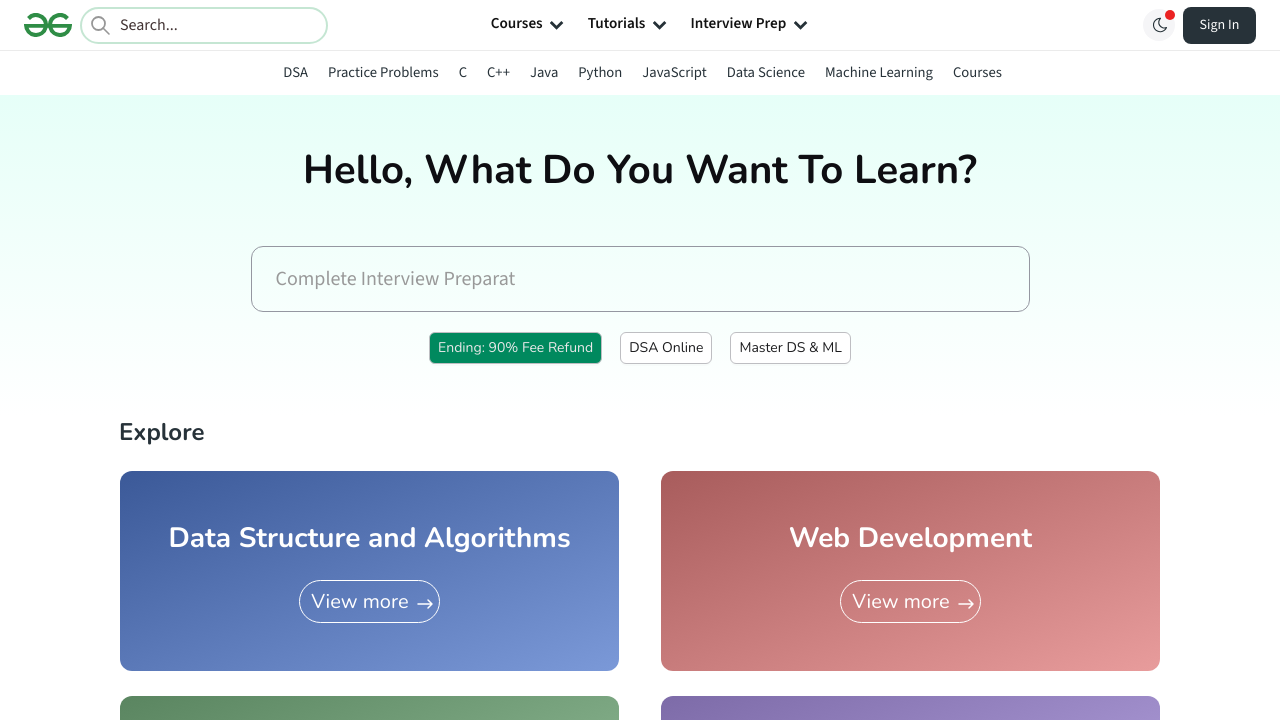